Navigates to Sauce Demo website and tests window resizing by first maximizing the window and then setting it to a specific size of 500x500 pixels.

Starting URL: https://www.saucedemo.com/

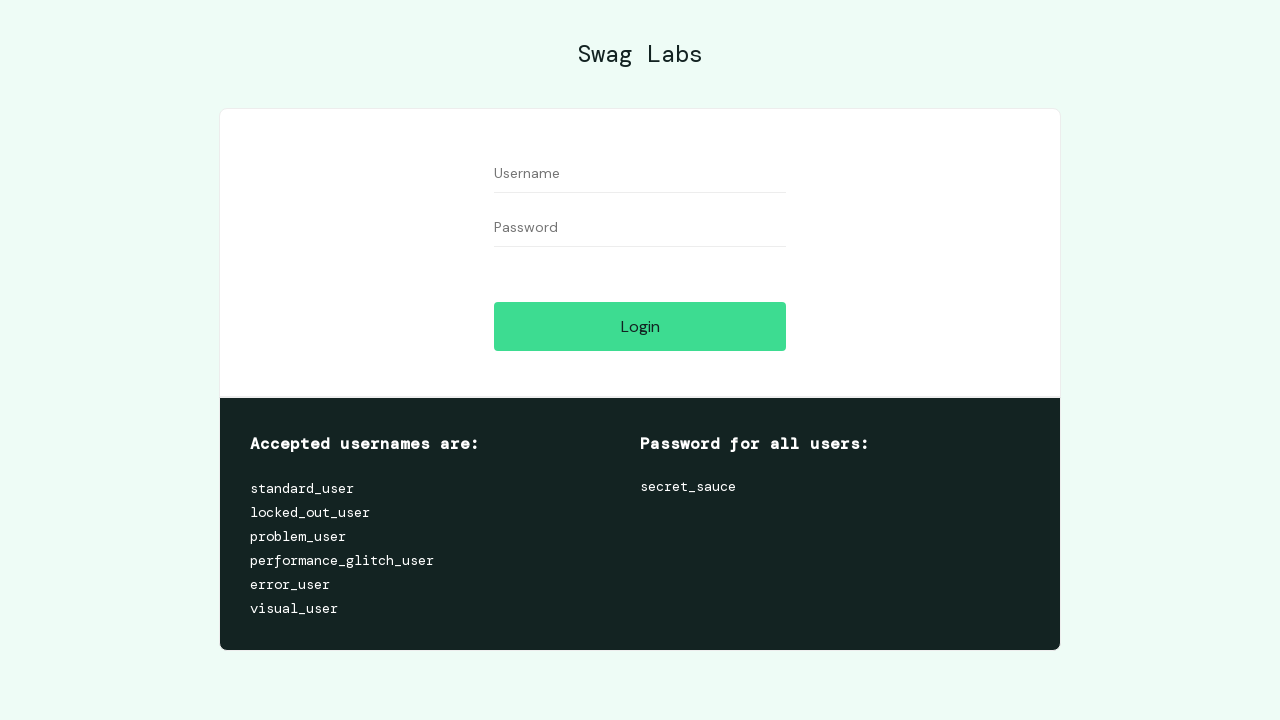

Navigated to Sauce Demo website
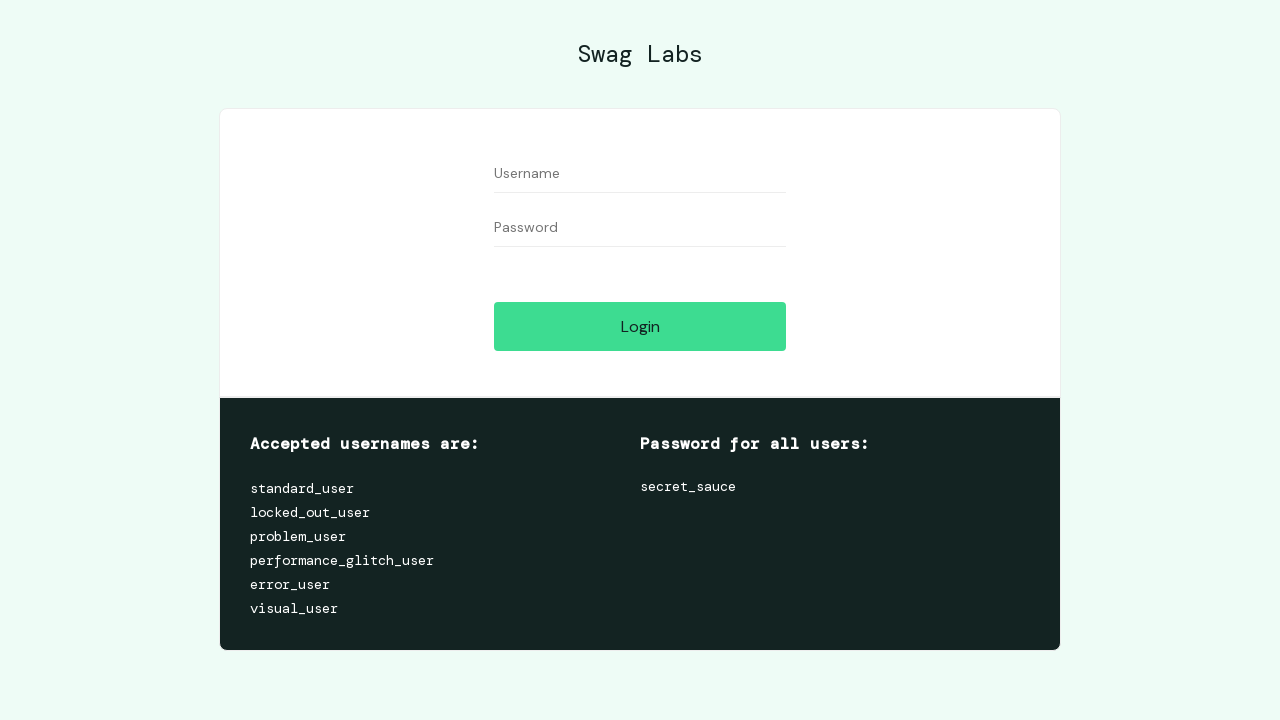

Maximized window to 1920x1080 pixels
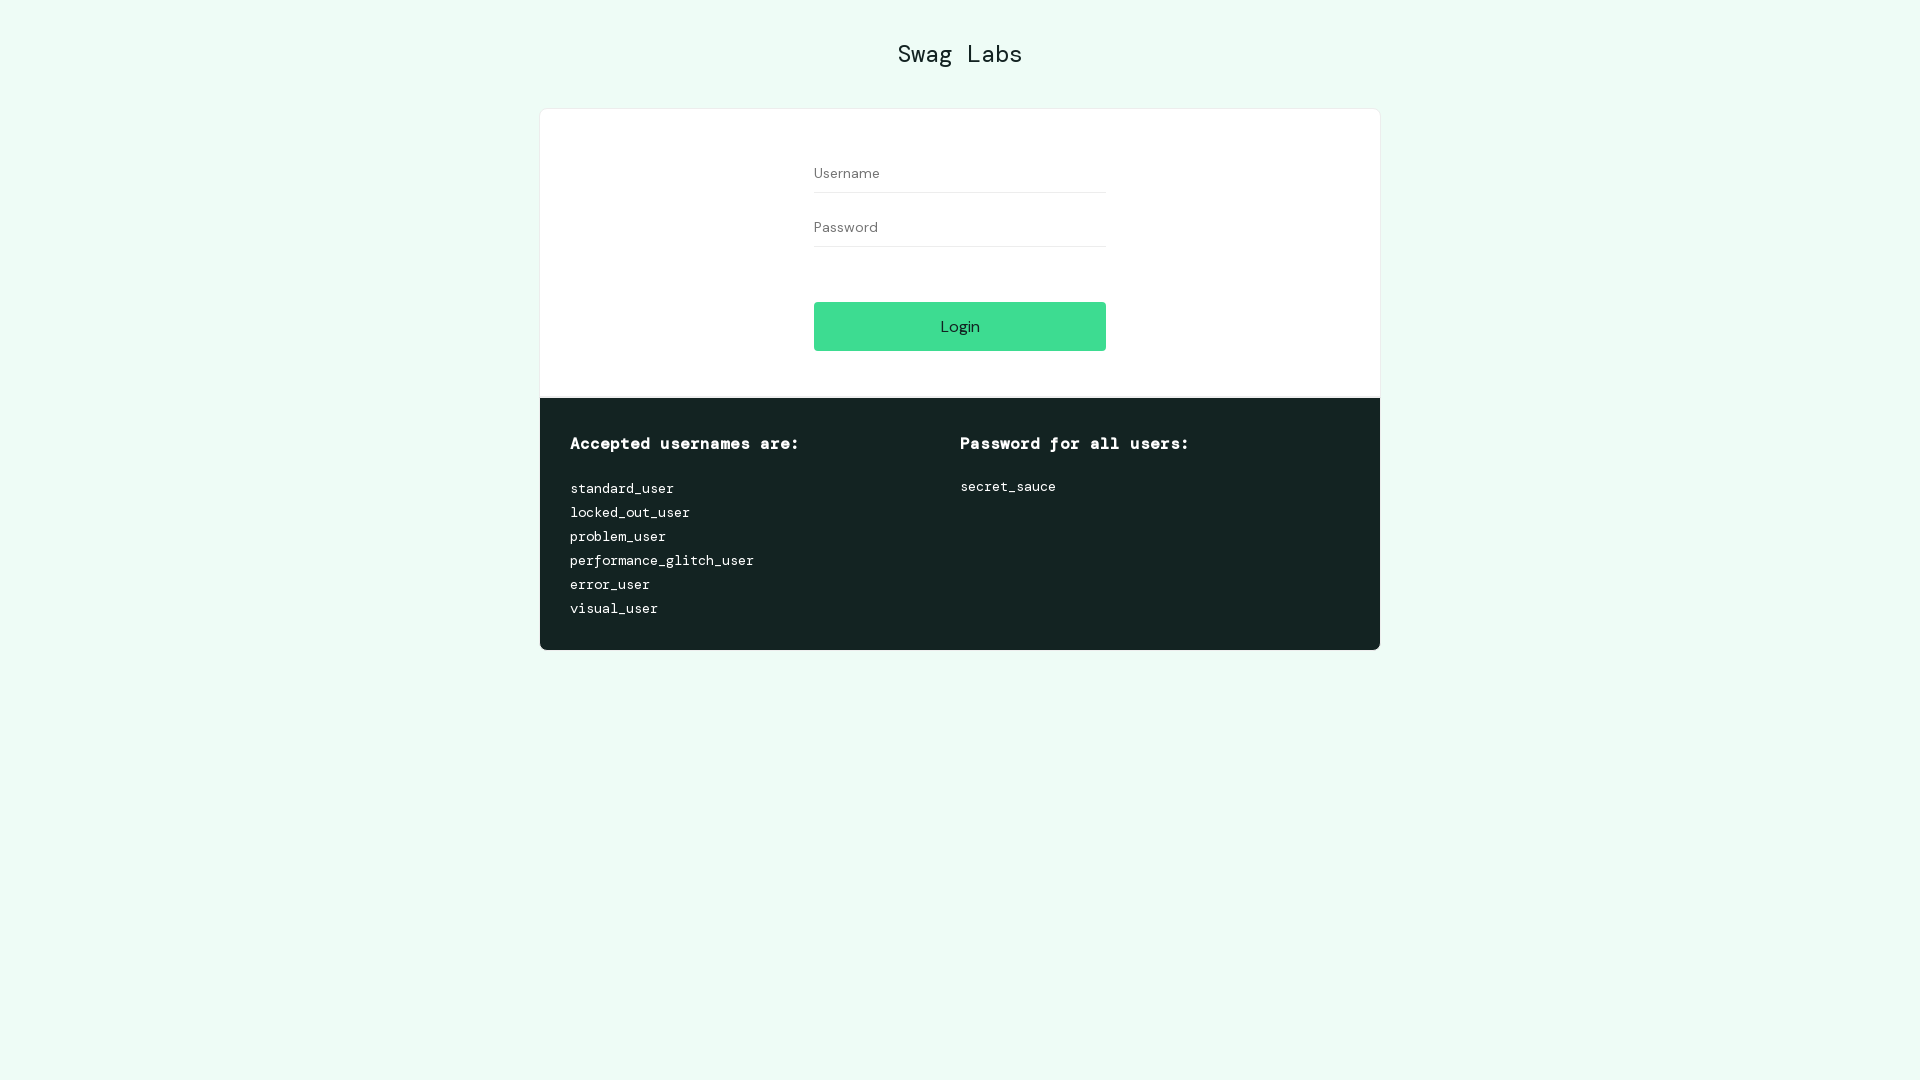

Resized window to 500x500 pixels
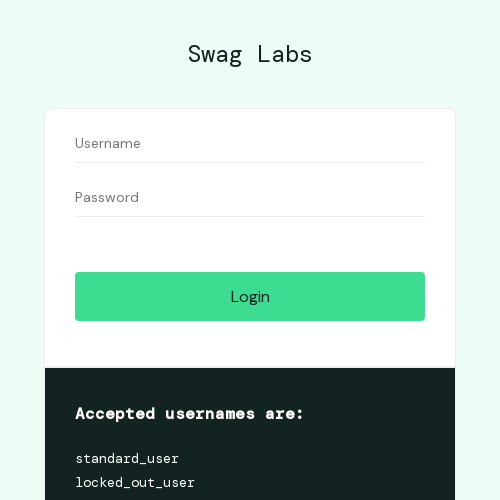

Waited for page to fully load with new dimensions
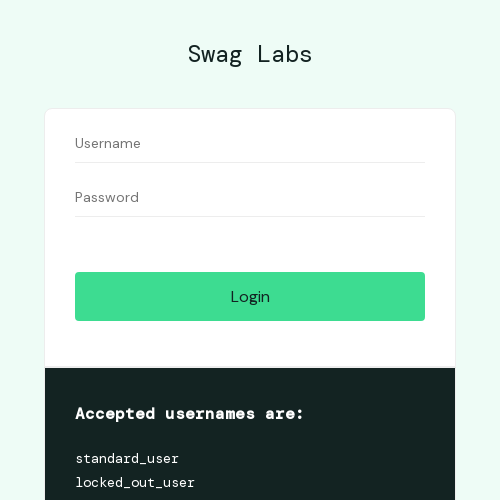

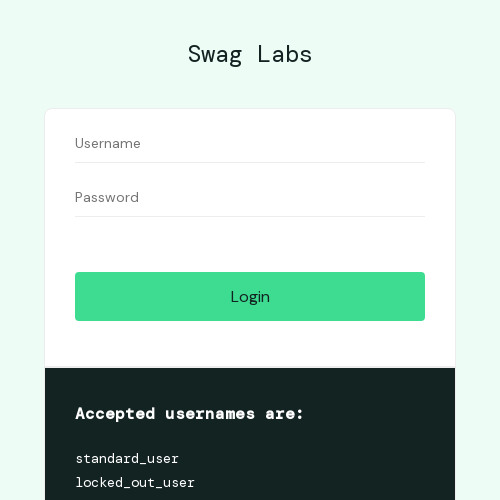